Tests drag and drop functionality on the jQuery UI demo page by dragging a draggable element onto a droppable target within an iframe.

Starting URL: https://jqueryui.com/droppable/

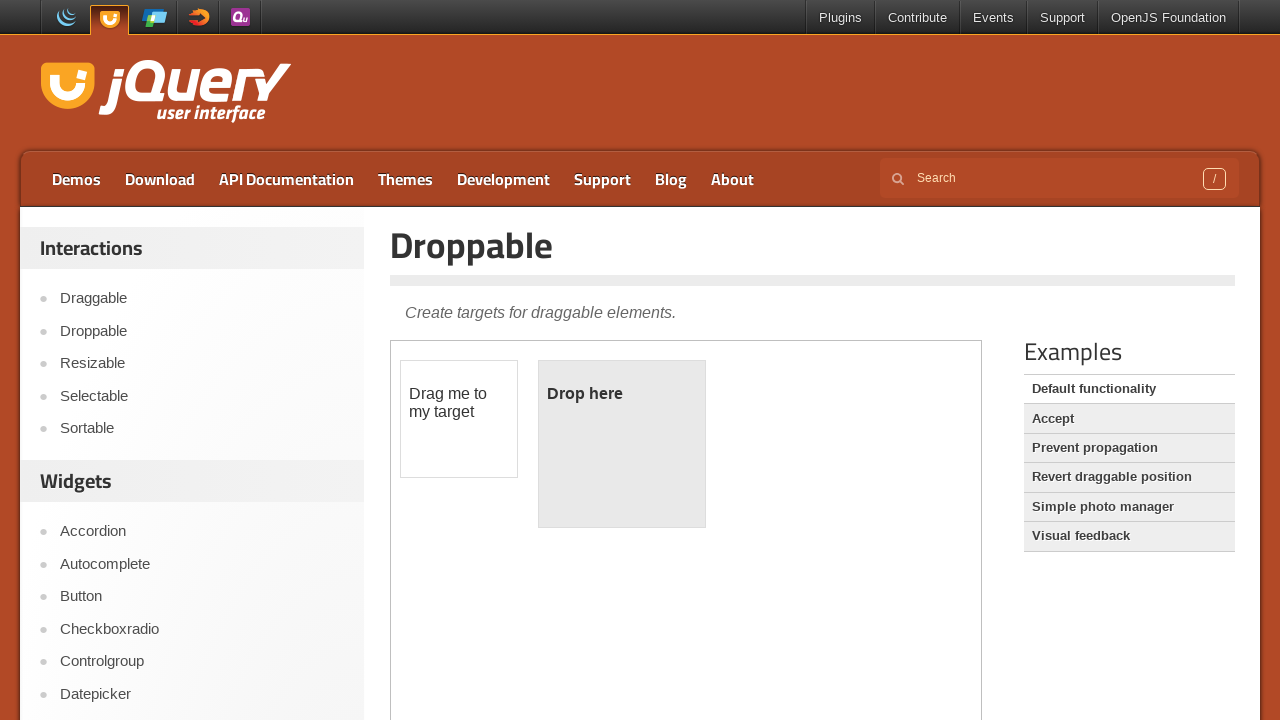

Located iframe containing drag and drop demo
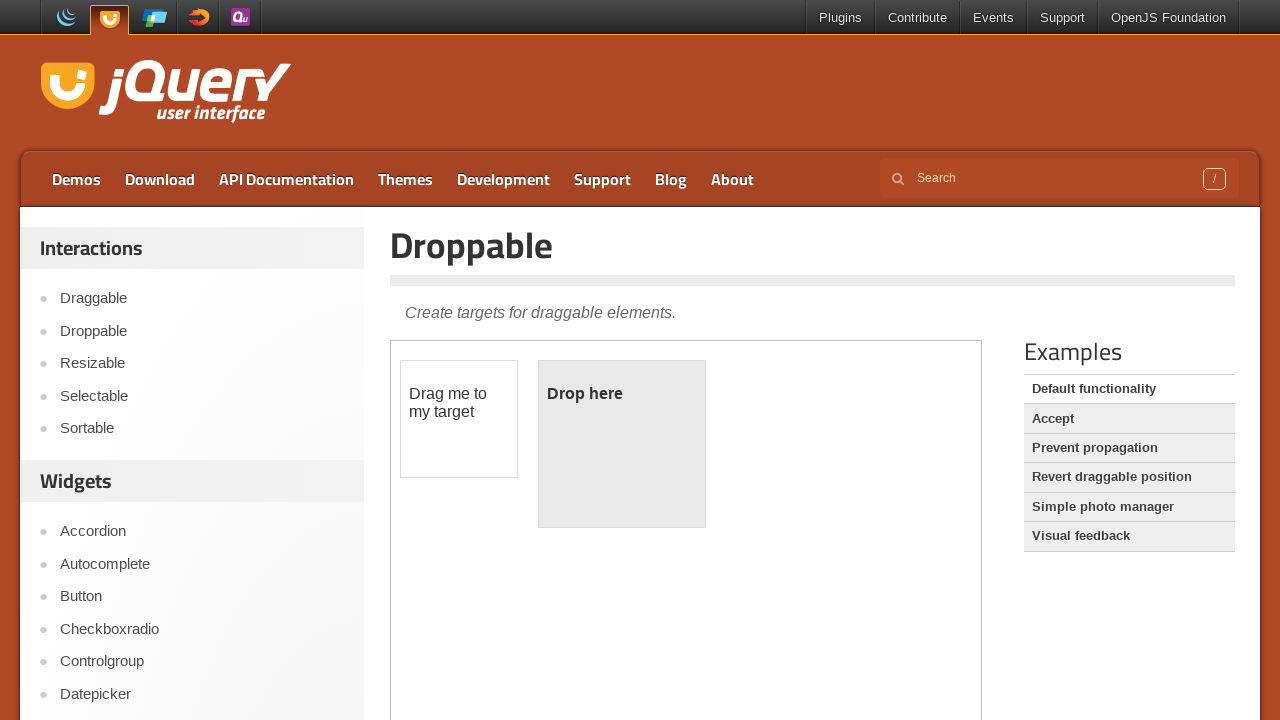

Located draggable element with ID 'draggable'
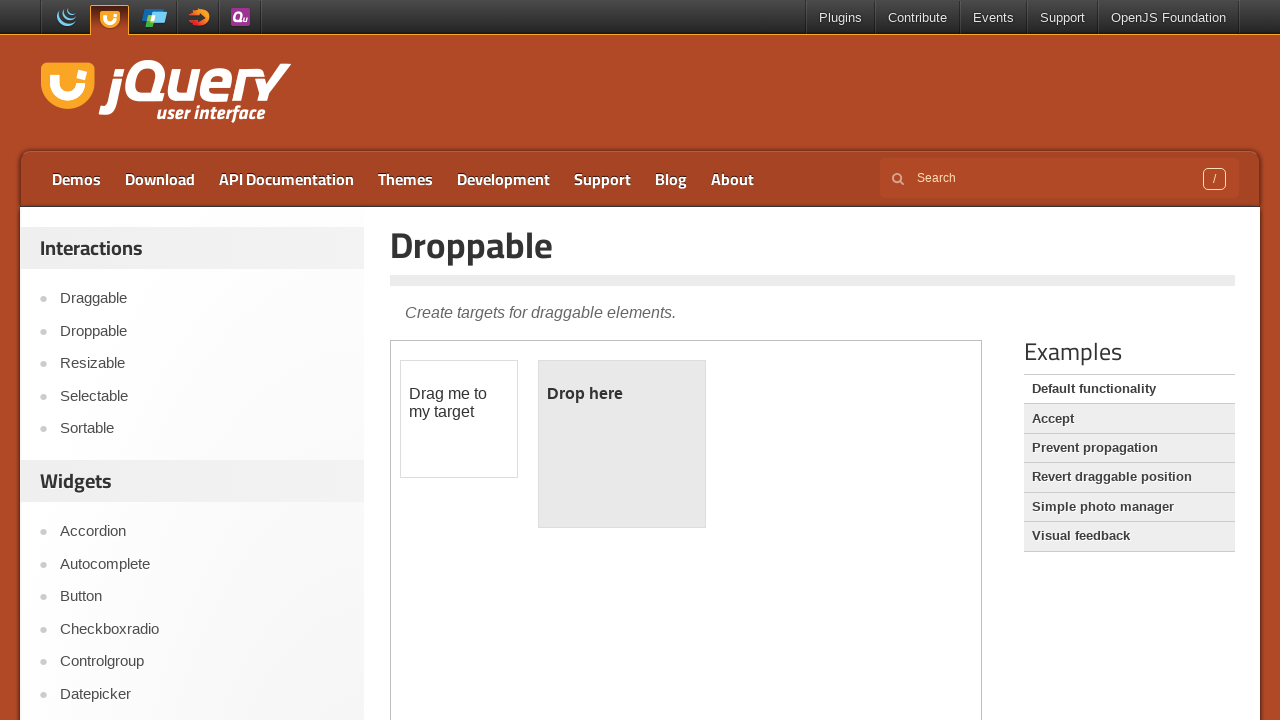

Located droppable target element with ID 'droppable'
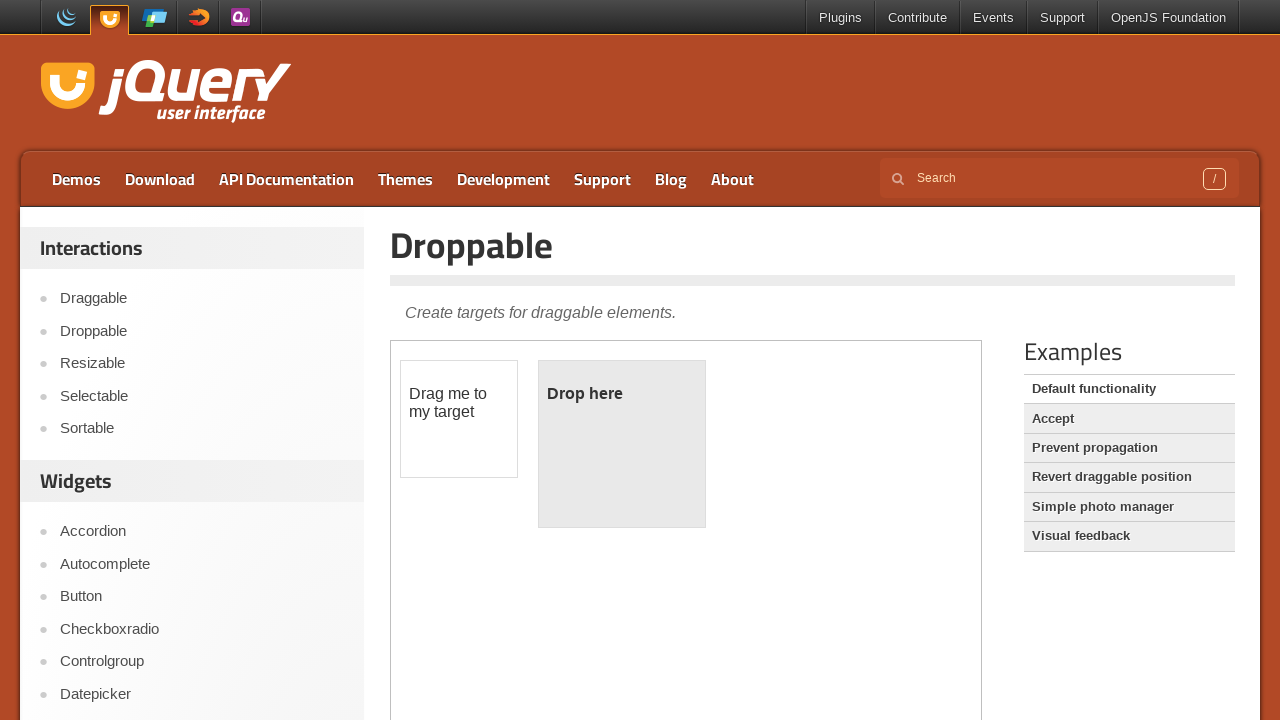

Dragged draggable element onto droppable target at (622, 444)
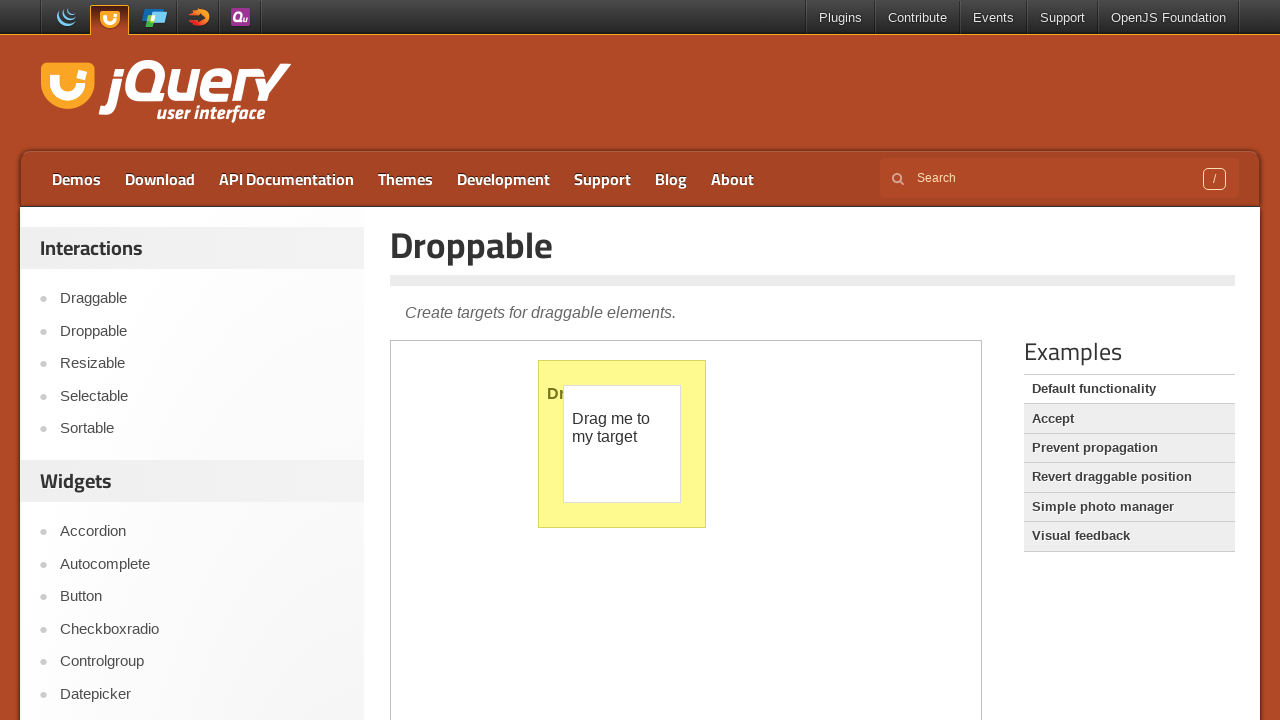

Verified drop was successful - droppable element now displays 'Dropped!' text
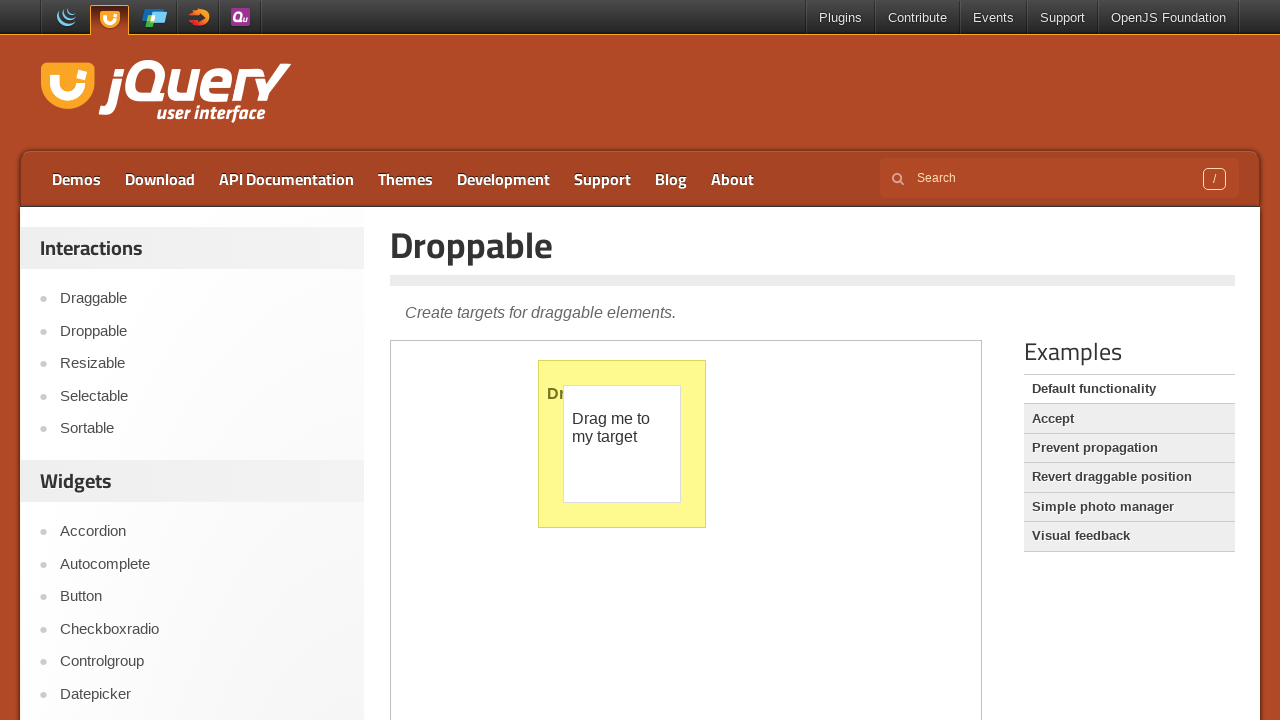

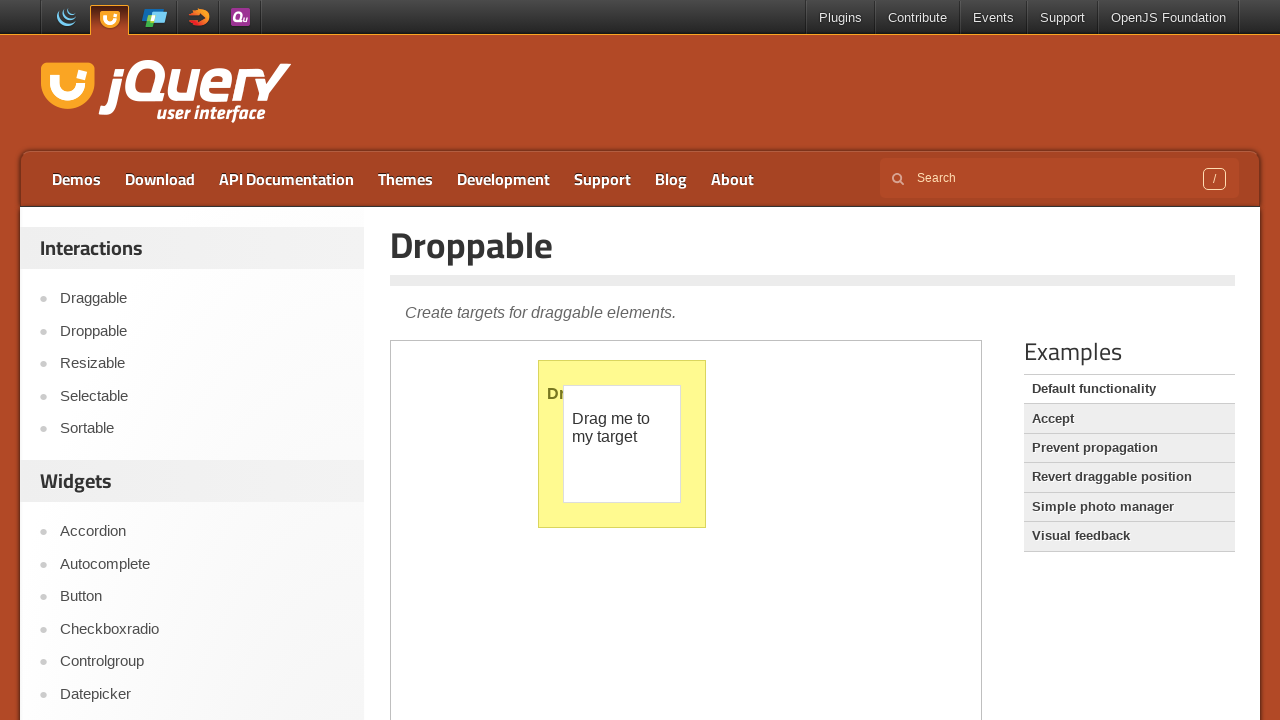